Navigates to the Shiva Concept Solution website and verifies that the page has a title set.

Starting URL: https://shivaconceptsolution.com

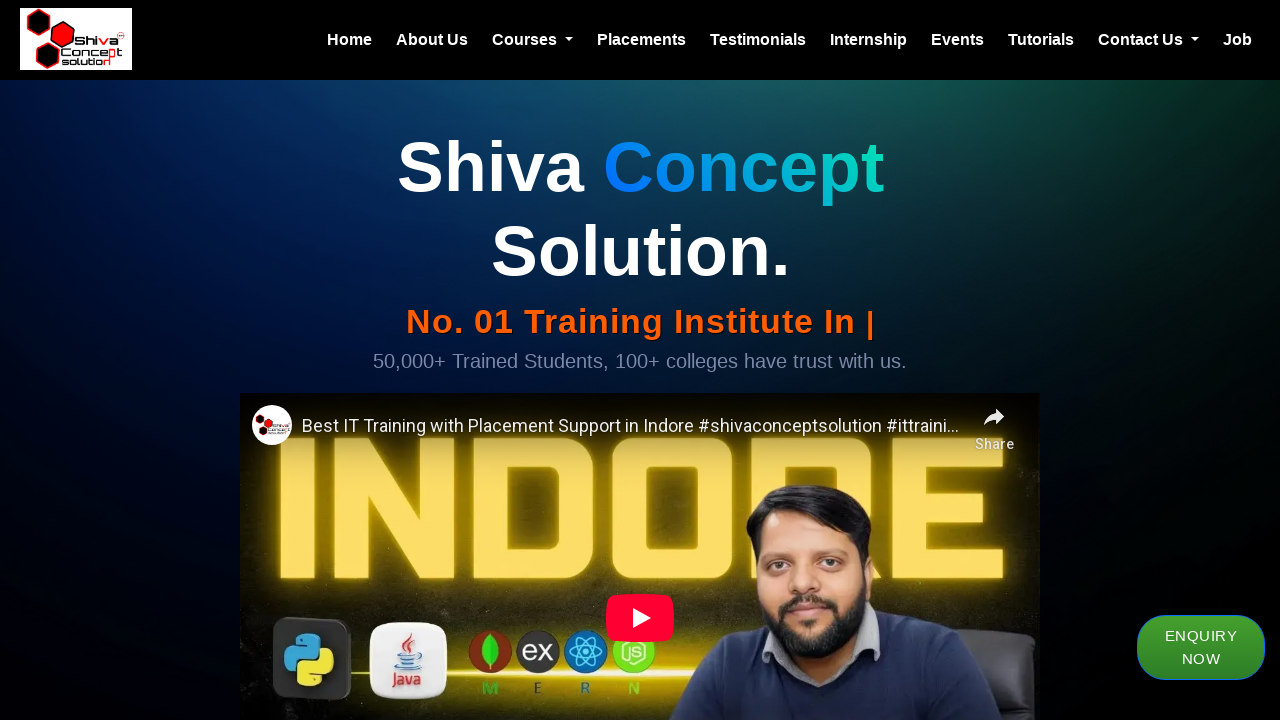

Waited for page to reach domcontentloaded state
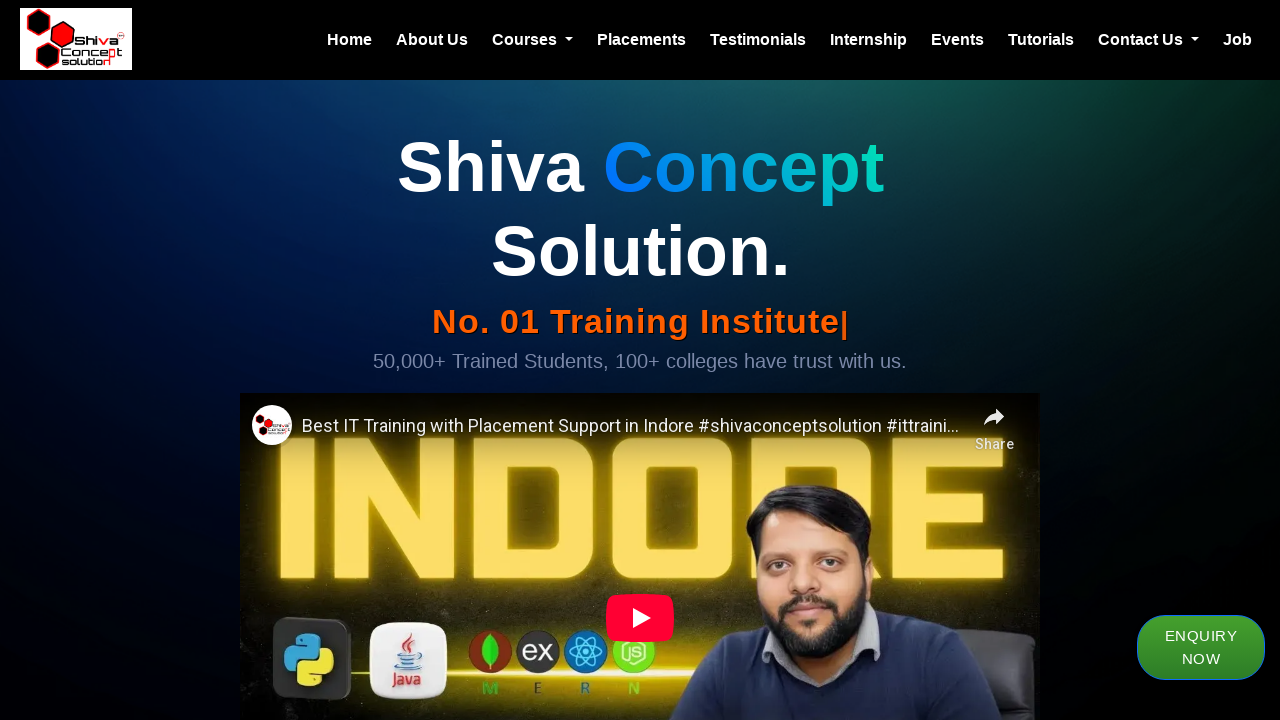

Retrieved page title
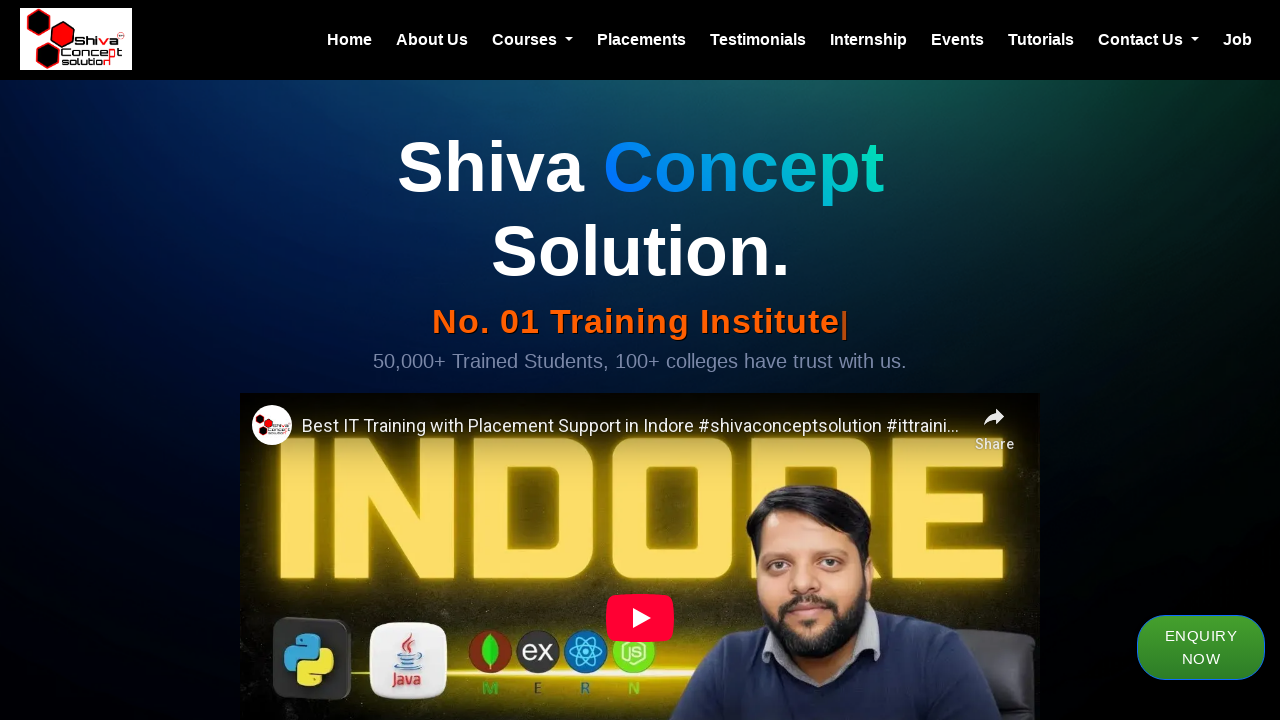

Verified page title is set: MERN, Python, DATA Analytics, Data Science, Java Training, Salesforce, DEVOPS Institute in Indore
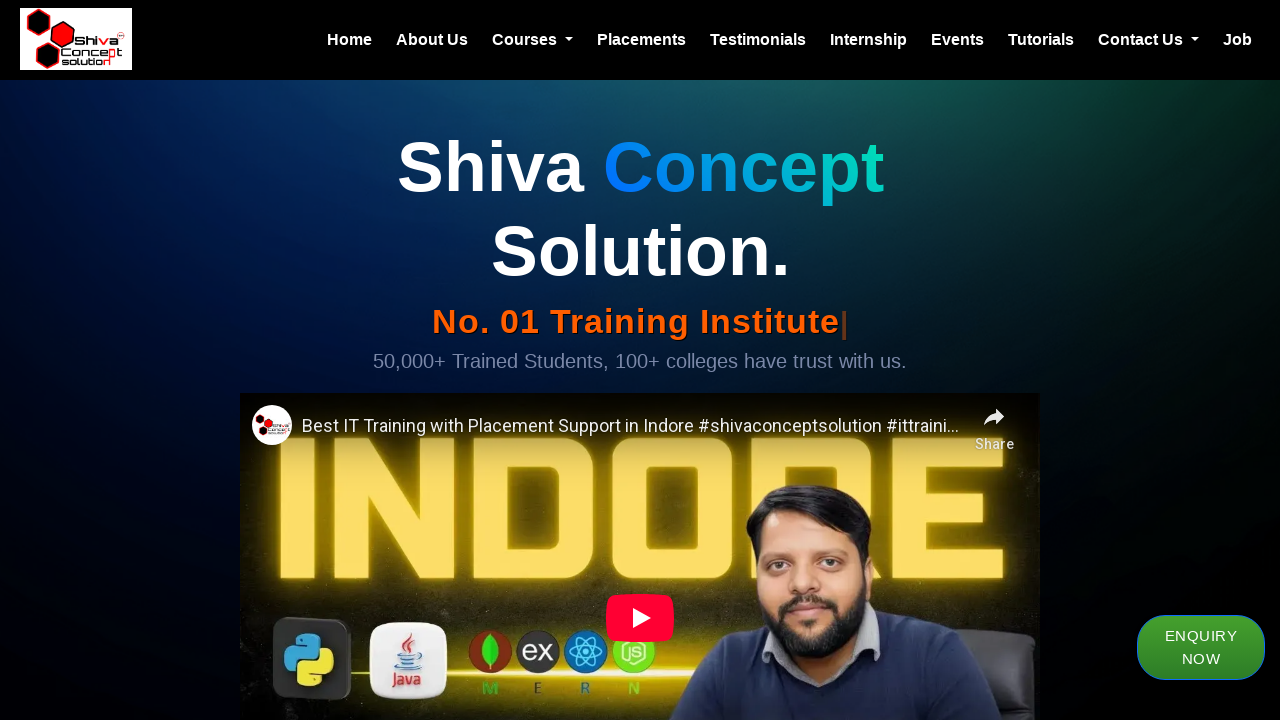

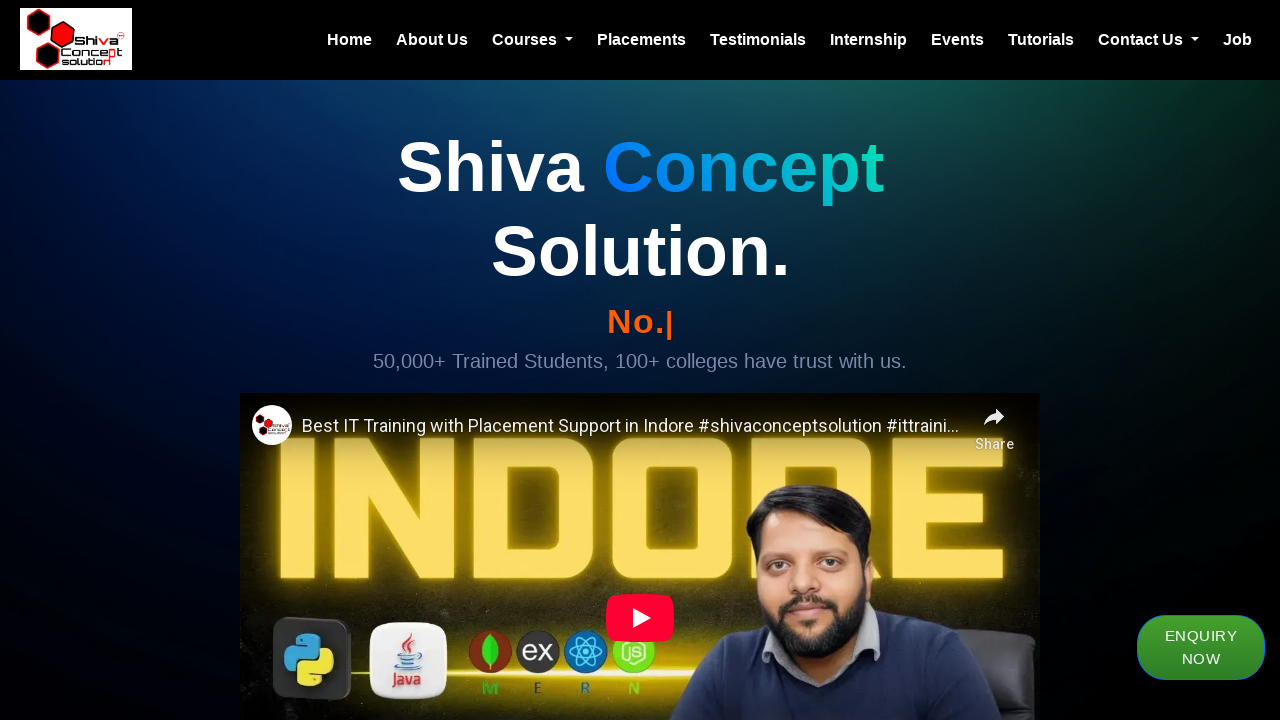